Tests Shadow DOM interaction by navigating to a books PWA and entering a search query into a search input field that exists within a shadow root element.

Starting URL: https://books-pwakit.appspot.com/

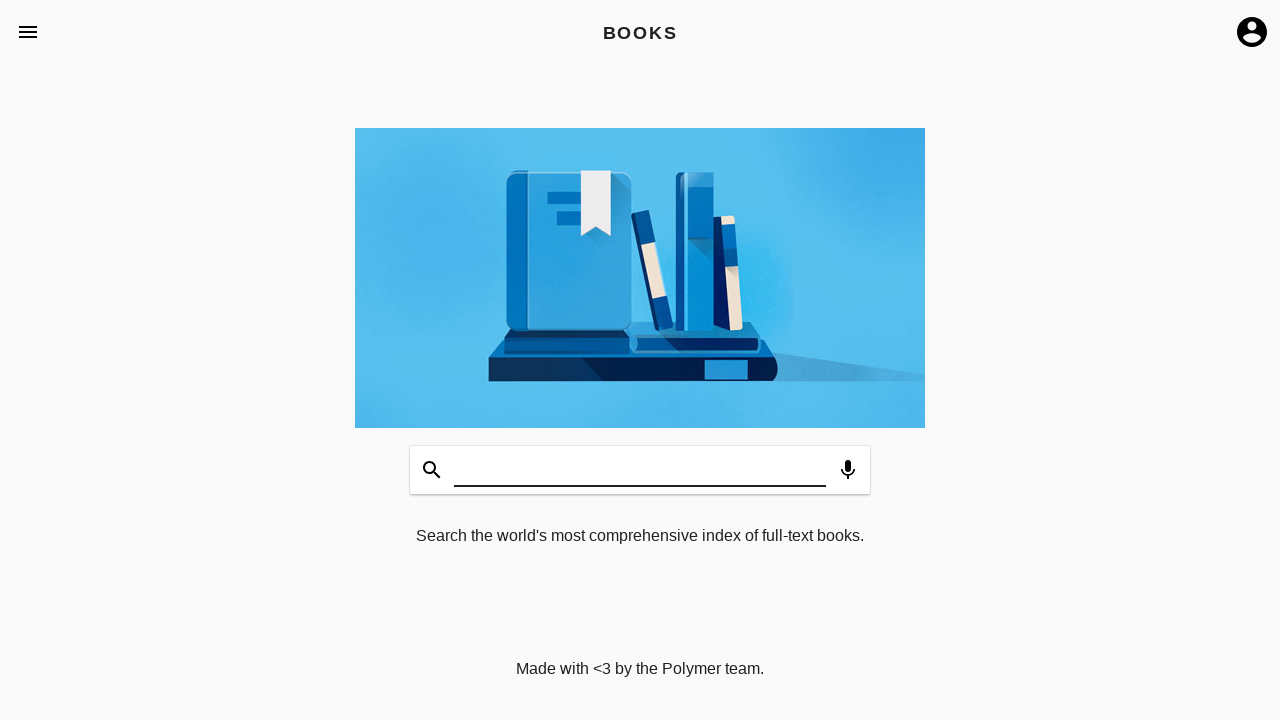

Waited for book-app element with apptitle='BOOKS' to be present
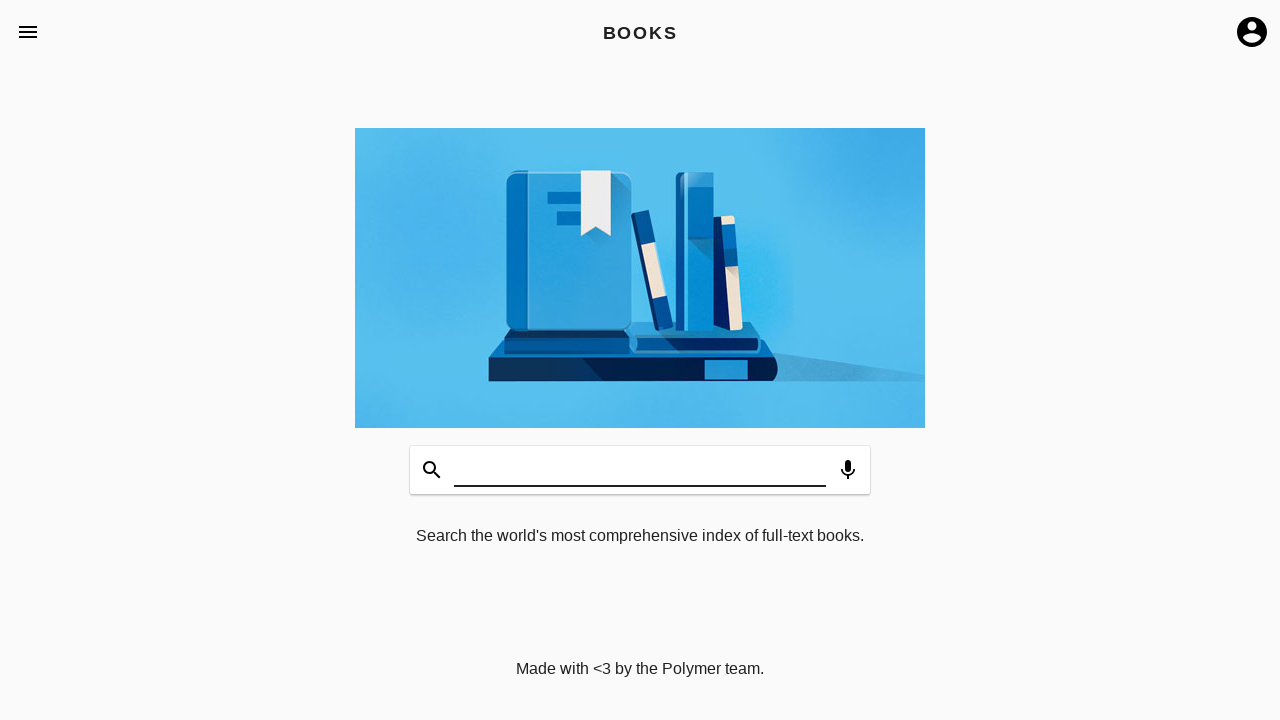

Entered 'Test123' into the search field within shadow DOM on book-app[apptitle='BOOKS'] >> input[aria-label='Search Books']
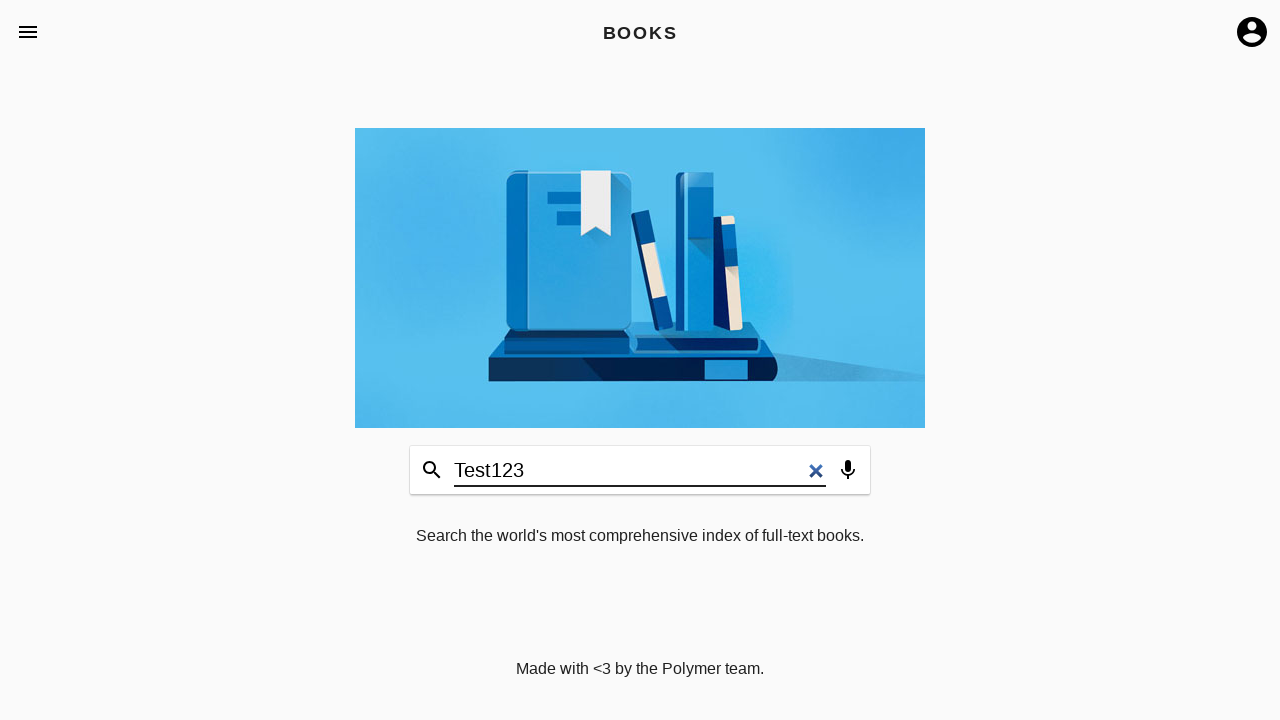

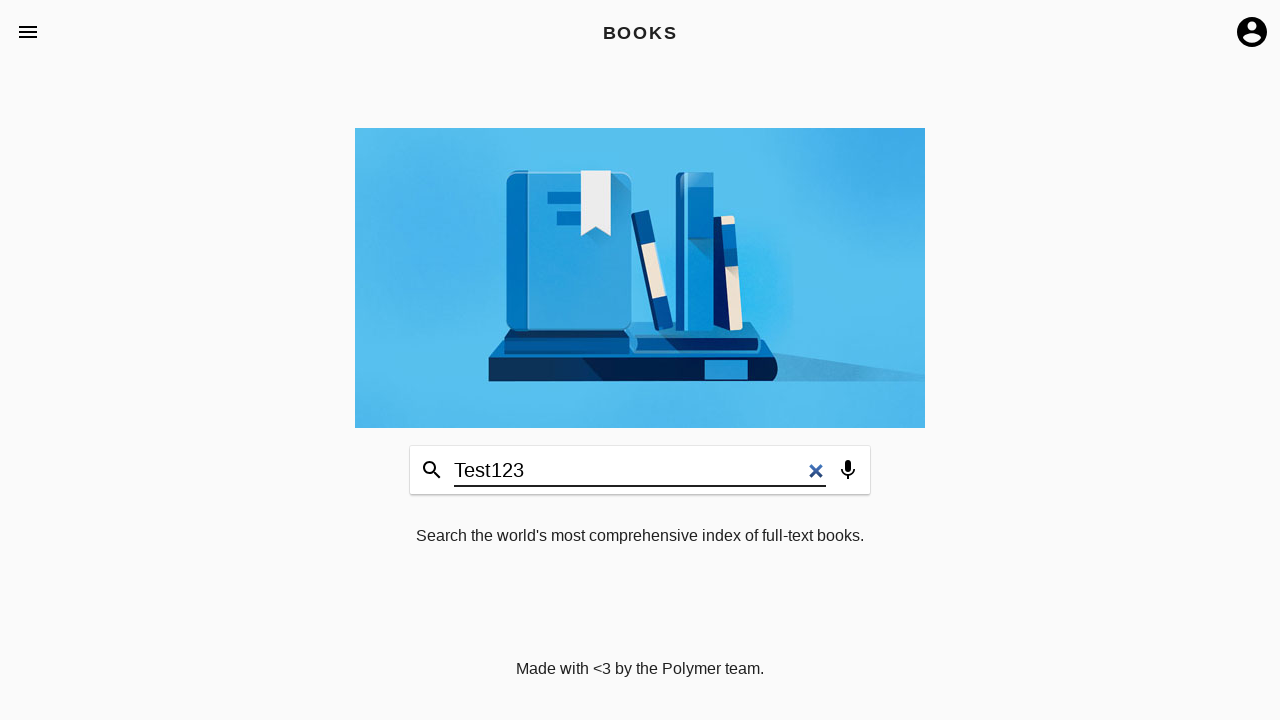